Waits for a price to reach $100, then books and solves a mathematical challenge by calculating and submitting the answer

Starting URL: http://suninjuly.github.io/explicit_wait2.html

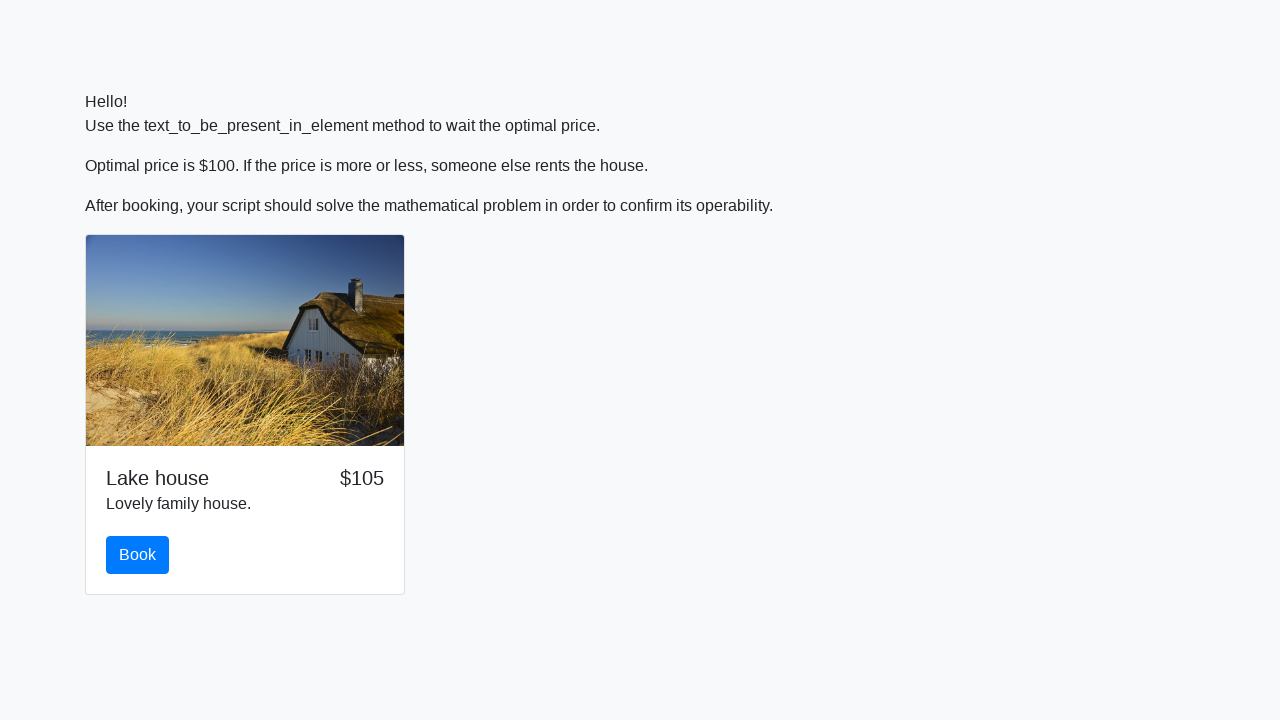

Price reached $100
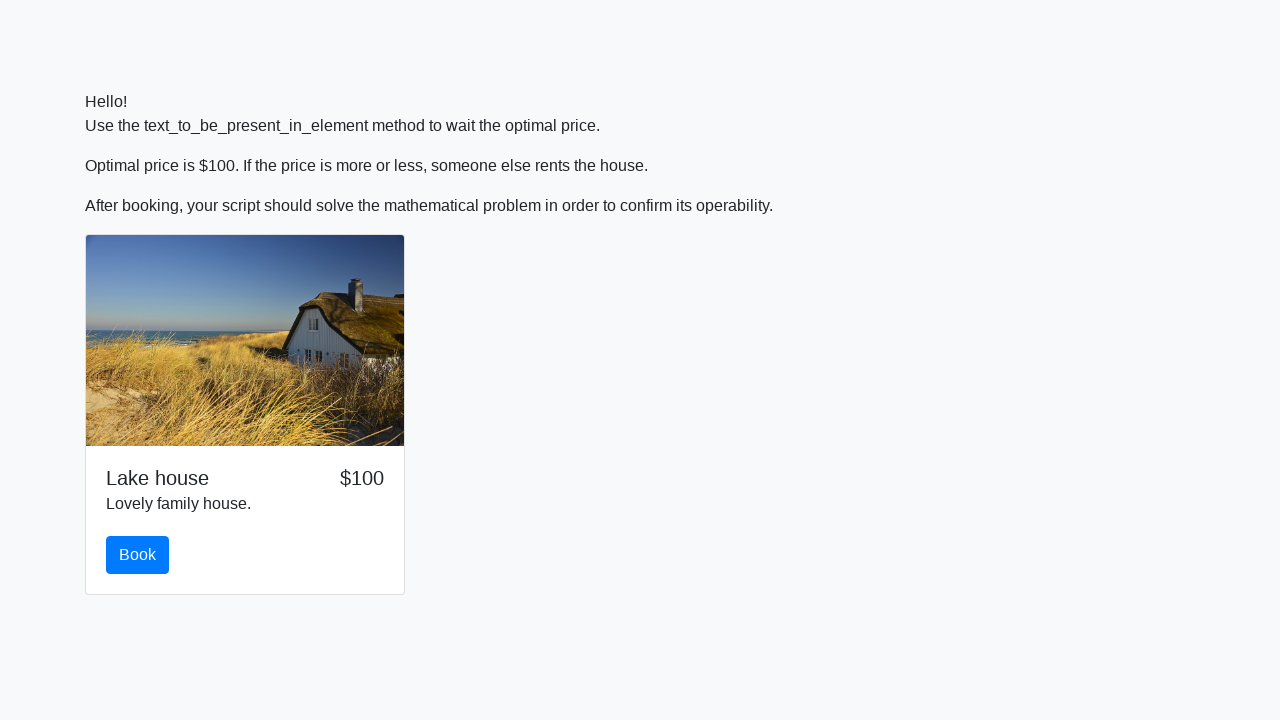

Clicked the book button at (138, 555) on #book
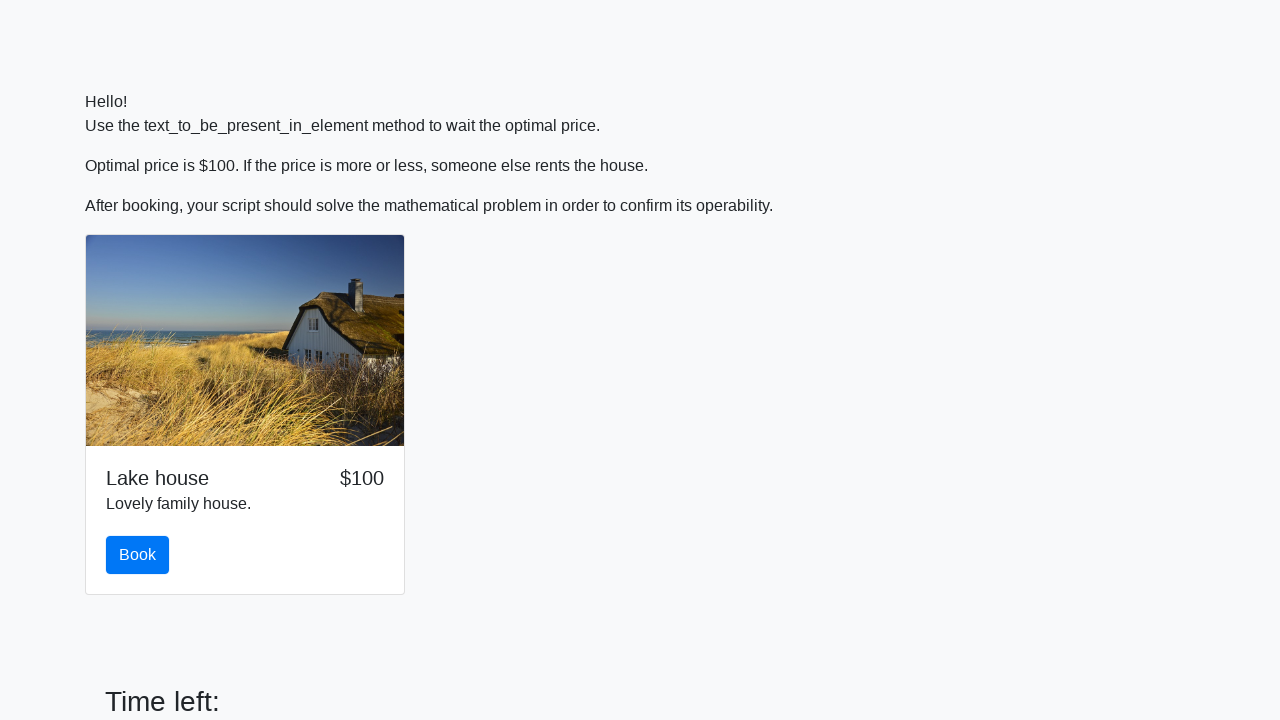

Retrieved input value: 722
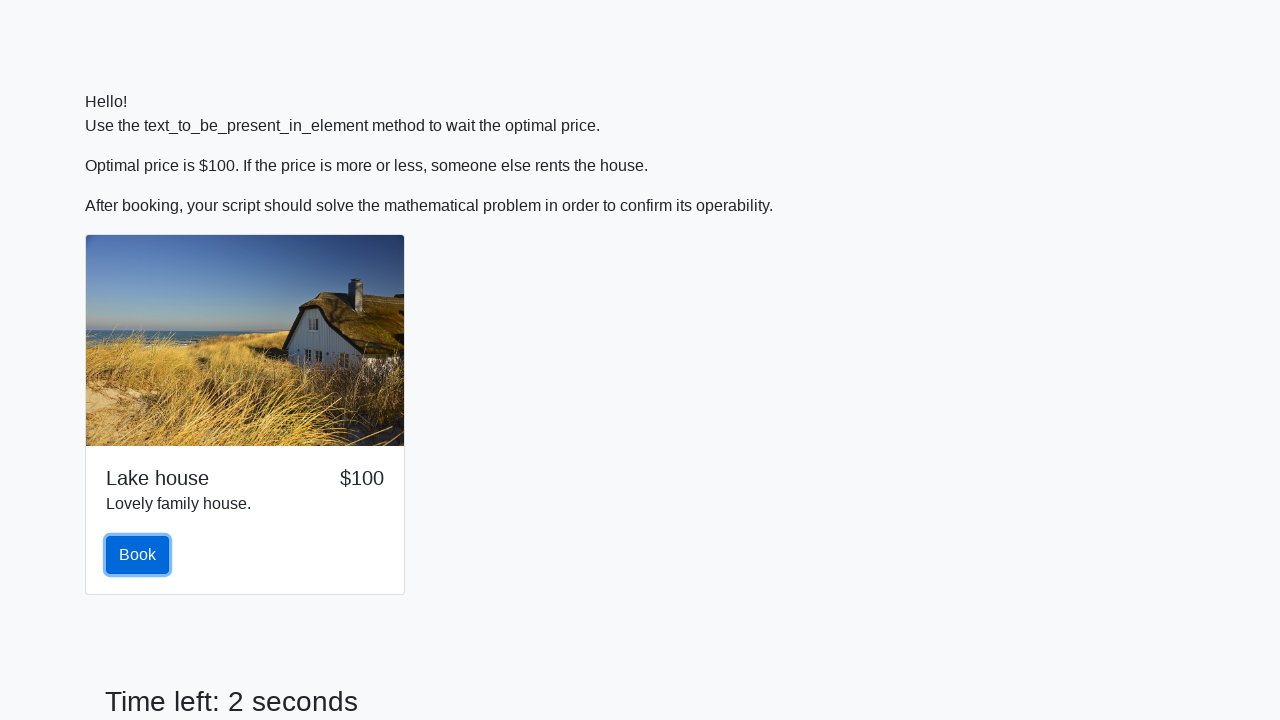

Calculated answer: 1.8622590171425775
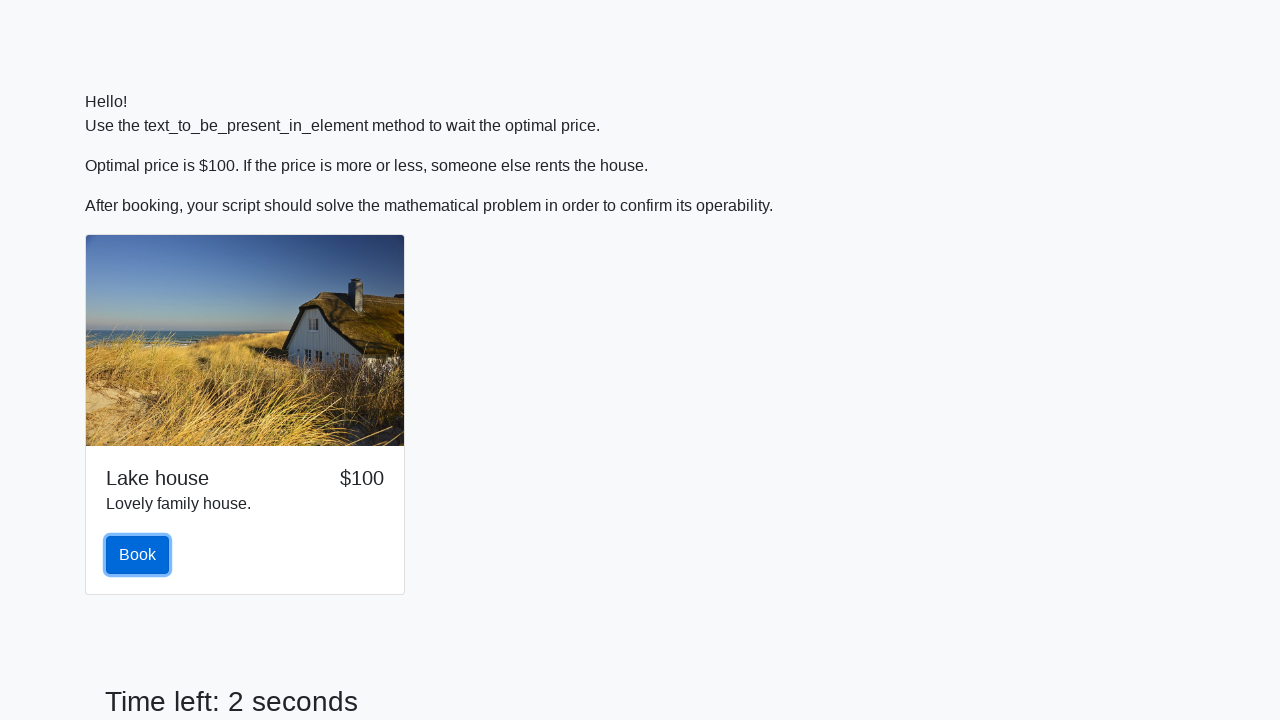

Filled answer field with calculated value on #answer
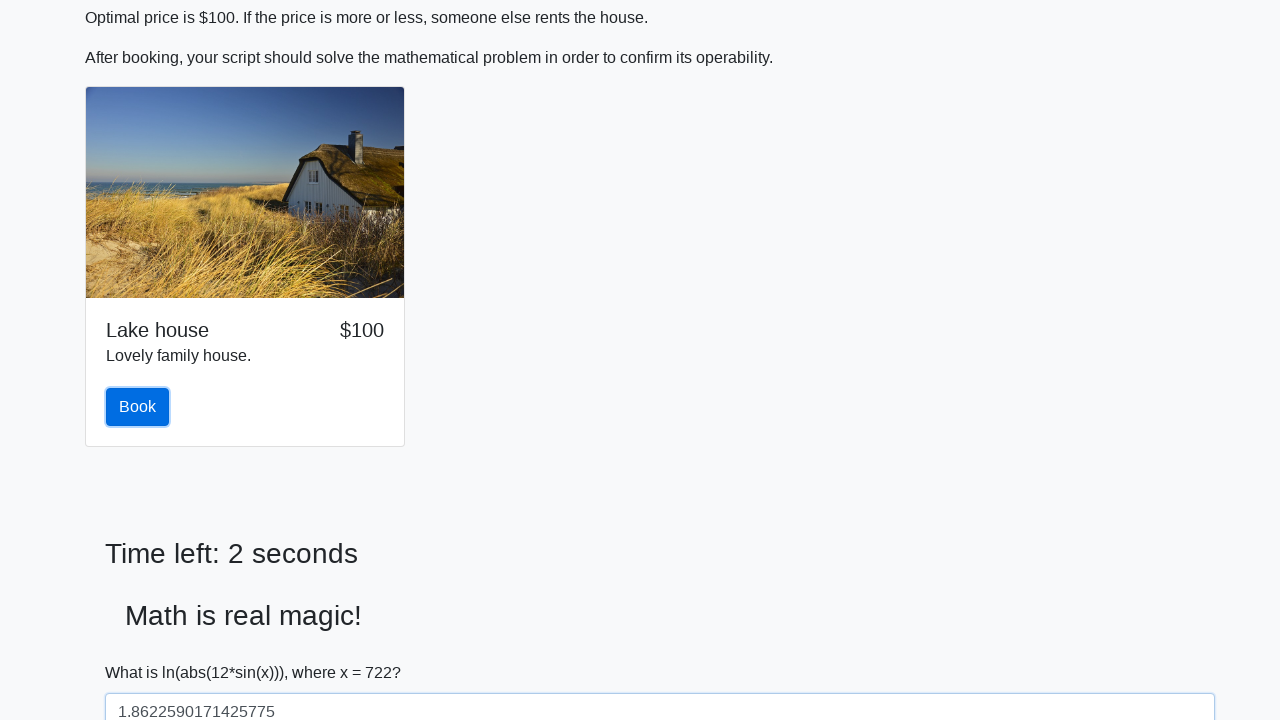

Clicked solve button to submit answer at (143, 651) on #solve
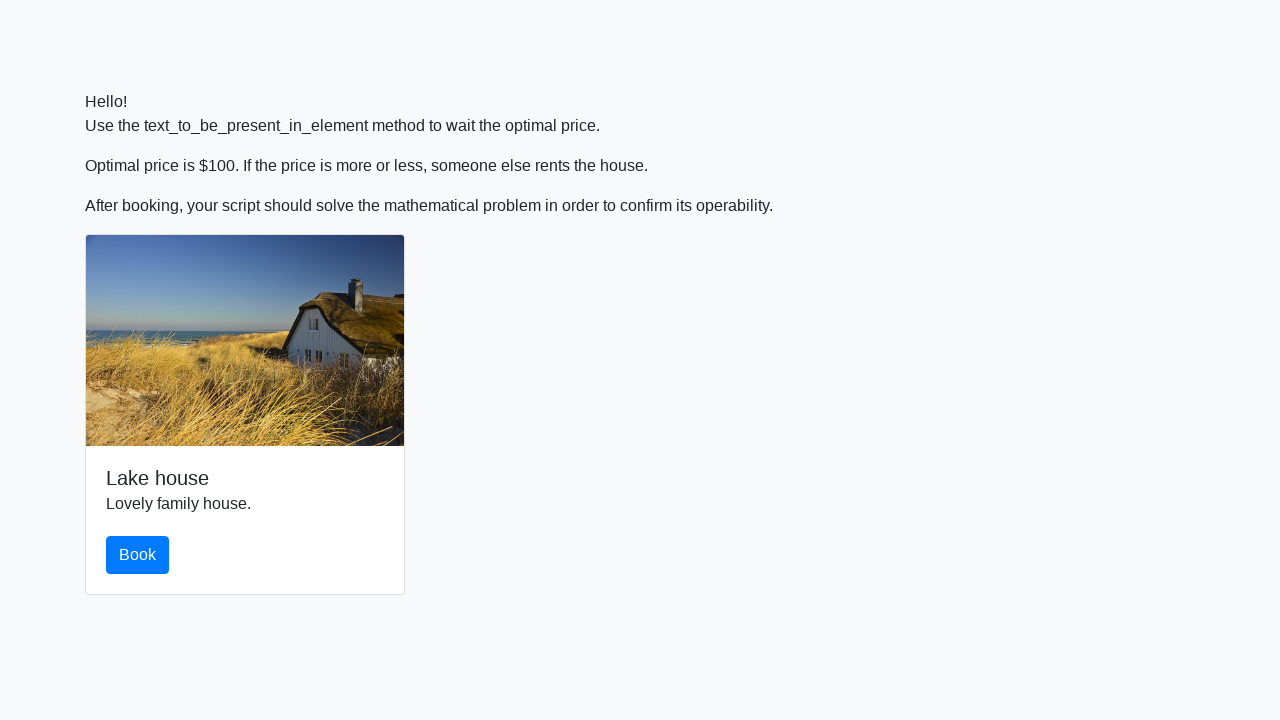

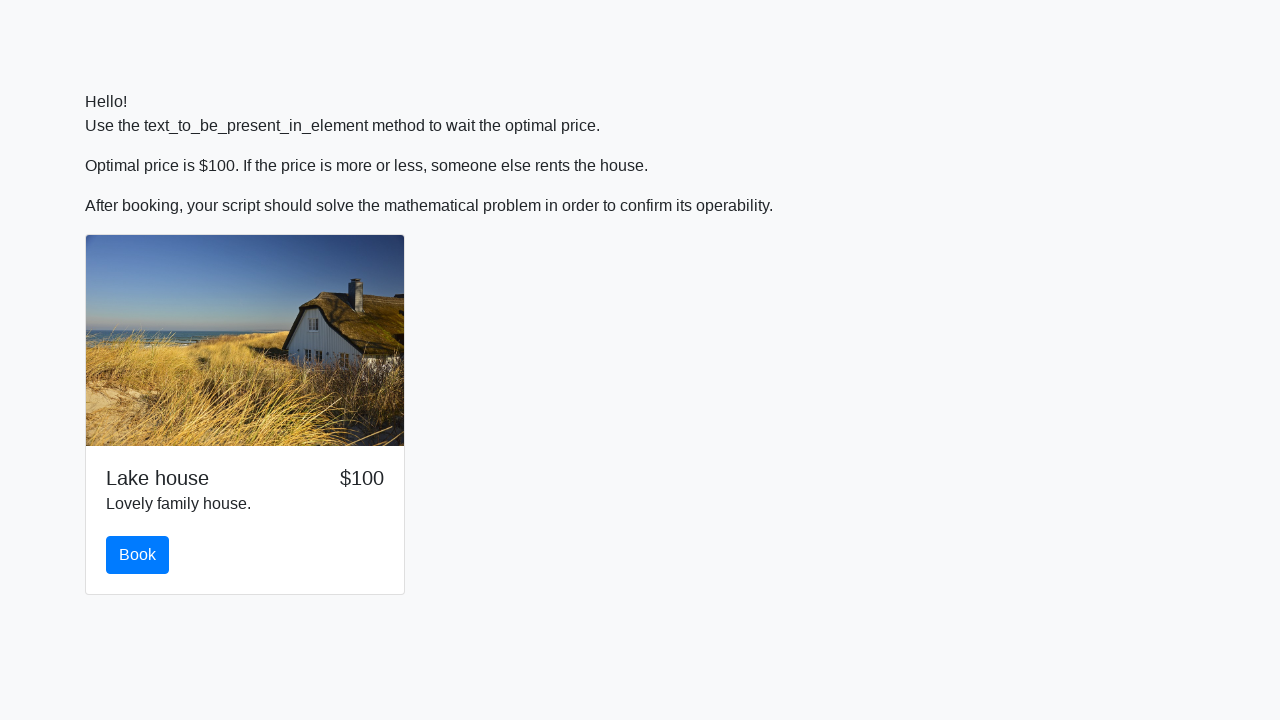